Tests injecting jQuery Growl library into a page and displaying various notification messages (plain, error, notice, warning) using JavaScript execution.

Starting URL: http://the-internet.herokuapp.com

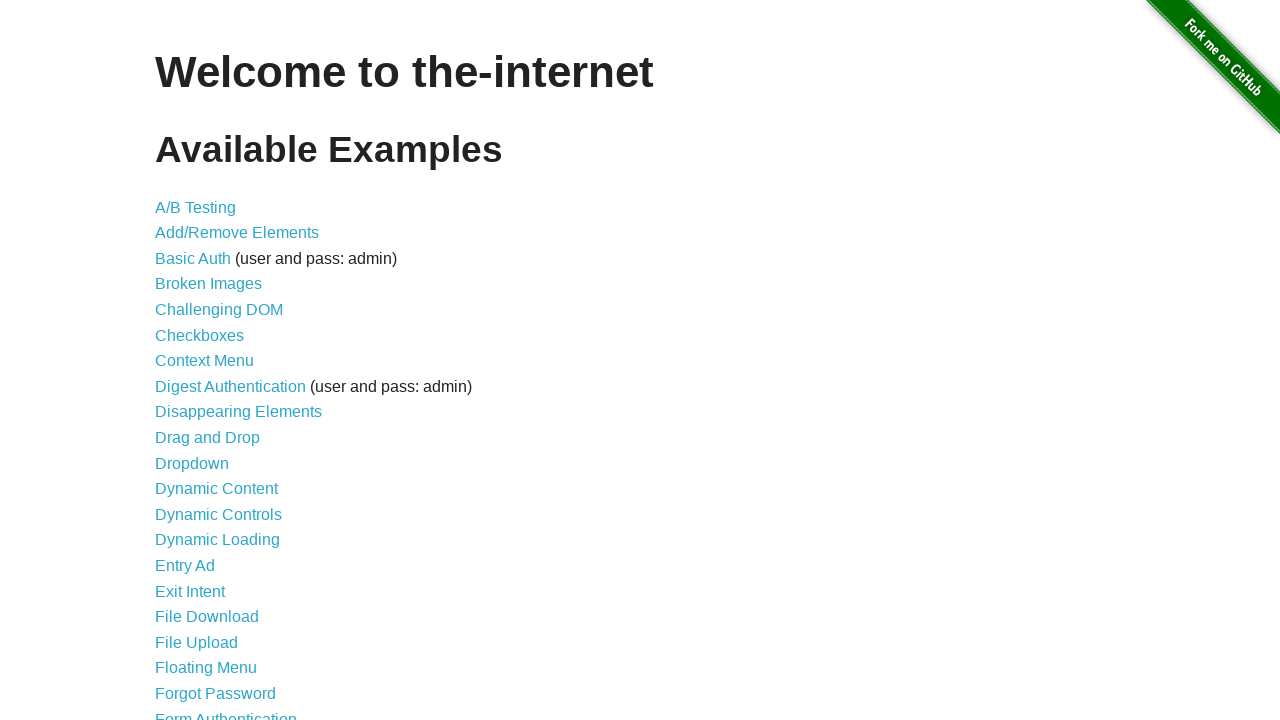

Injected jQuery library into page if not already present
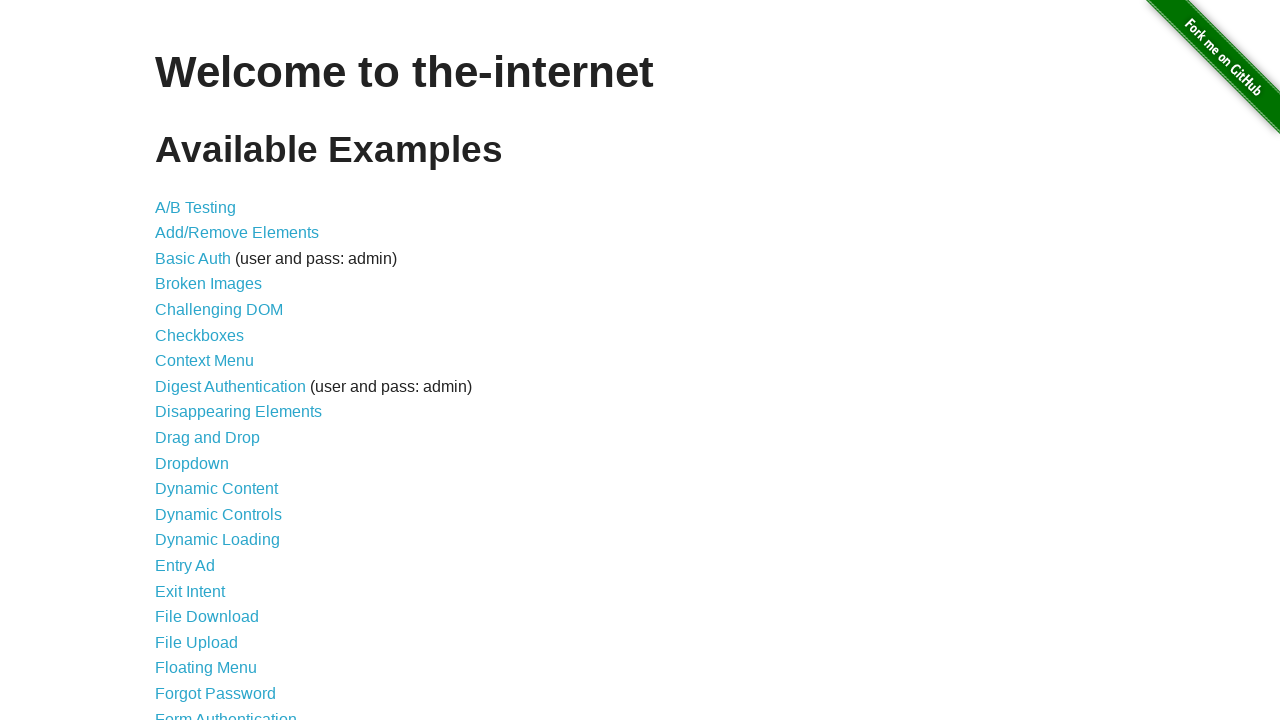

jQuery library finished loading
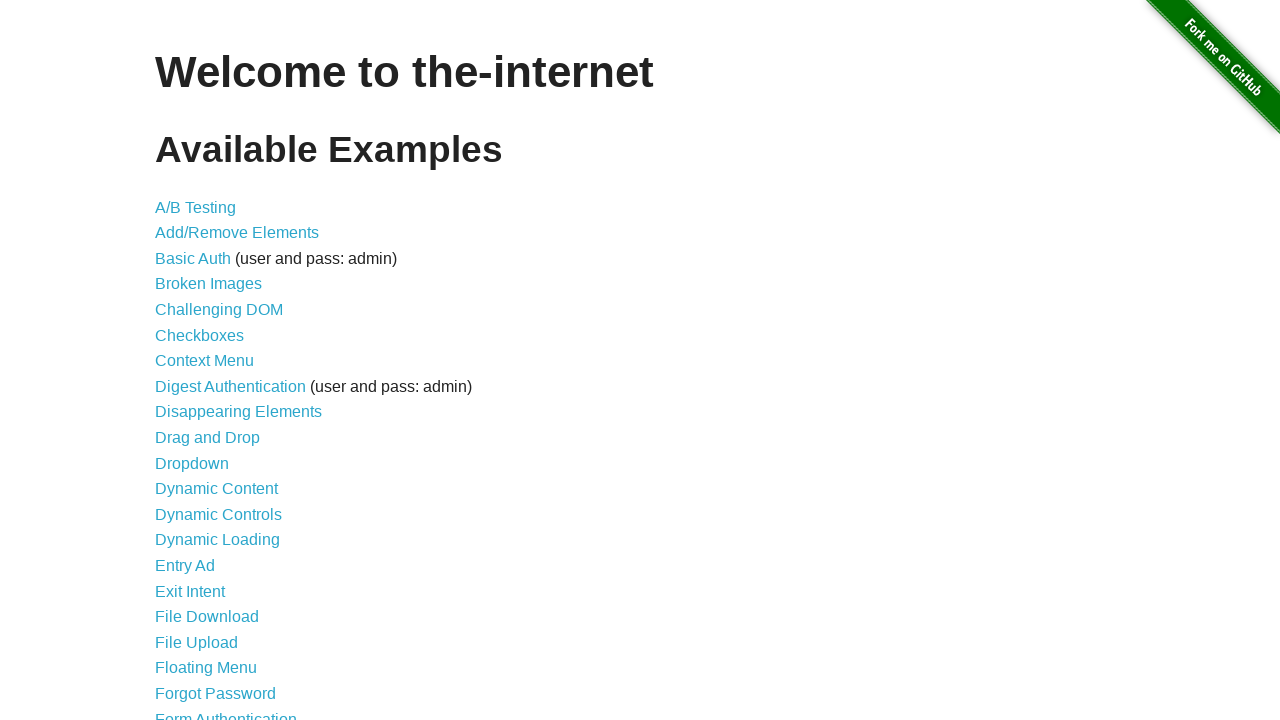

Injected jQuery Growl library into page
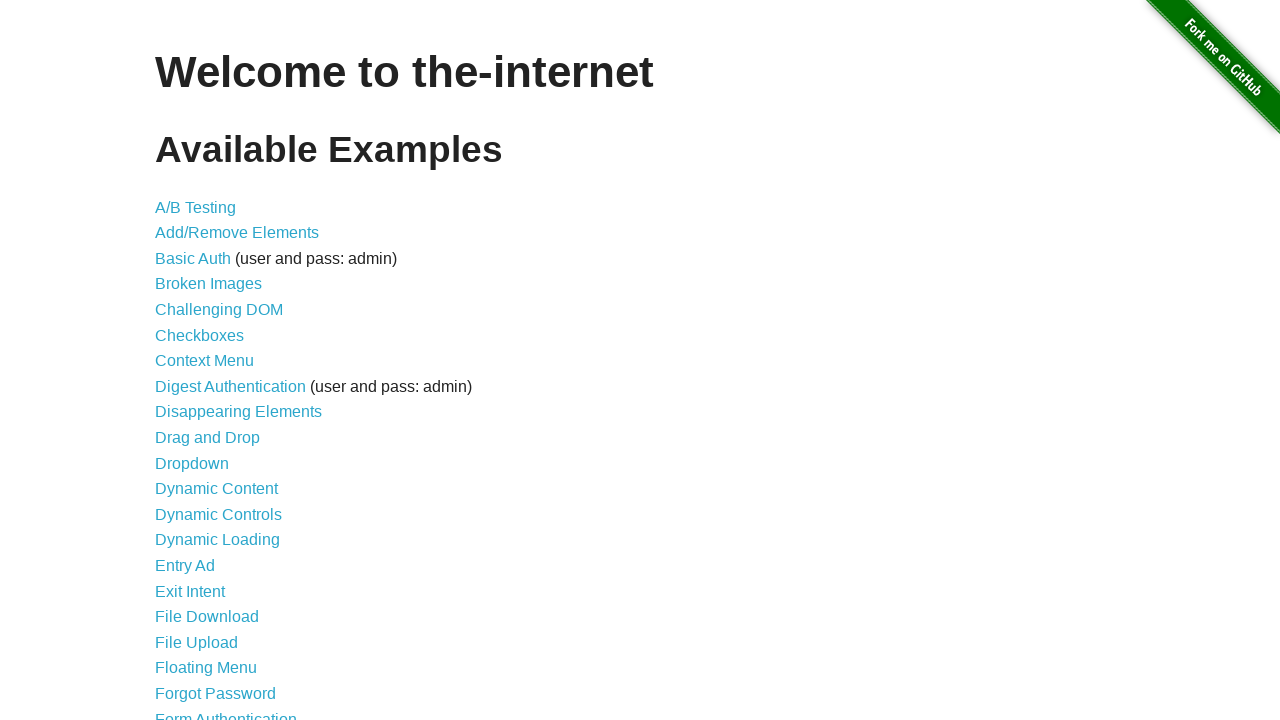

Injected jQuery Growl CSS styles into page
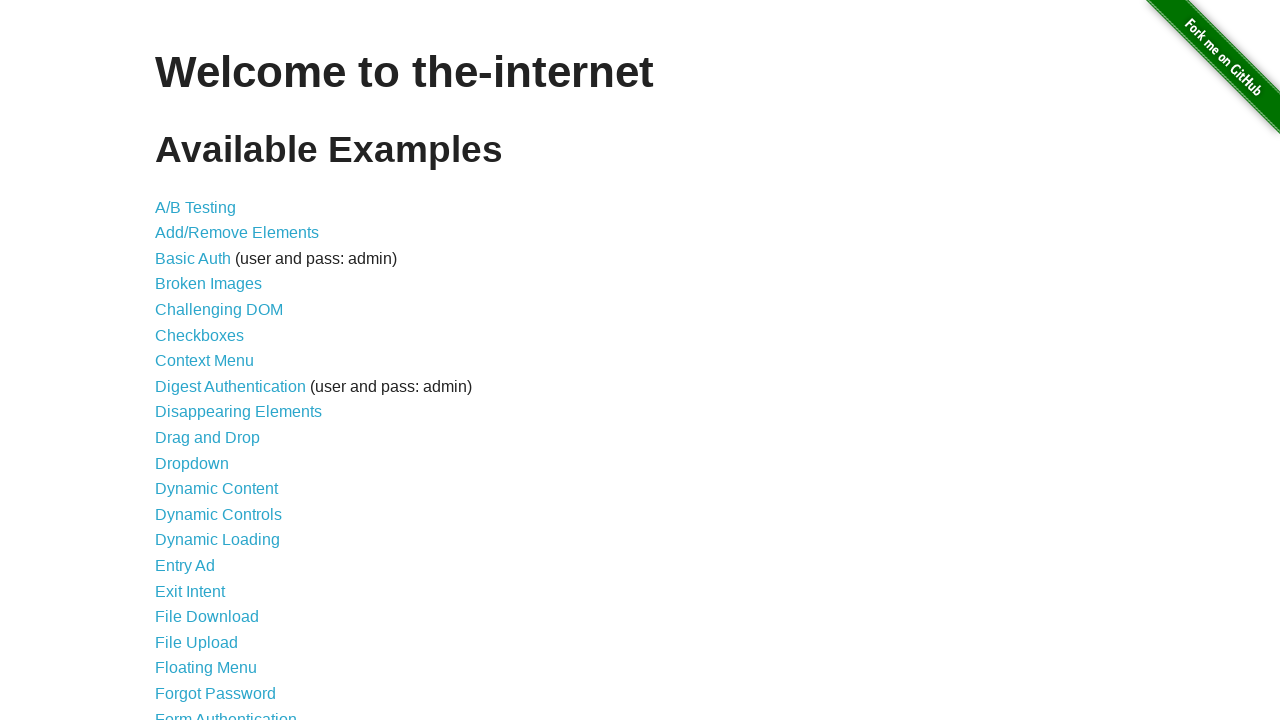

jQuery Growl function became available
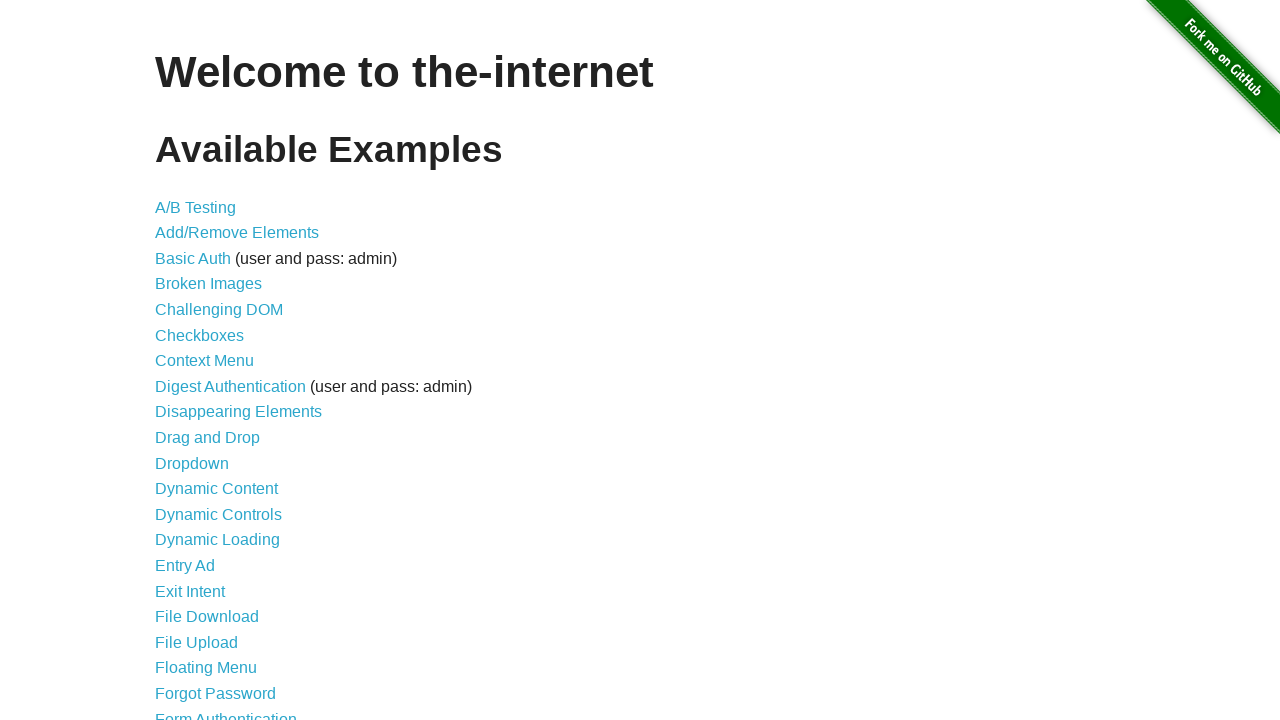

Displayed plain Growl notification with title 'GET' and message '/'
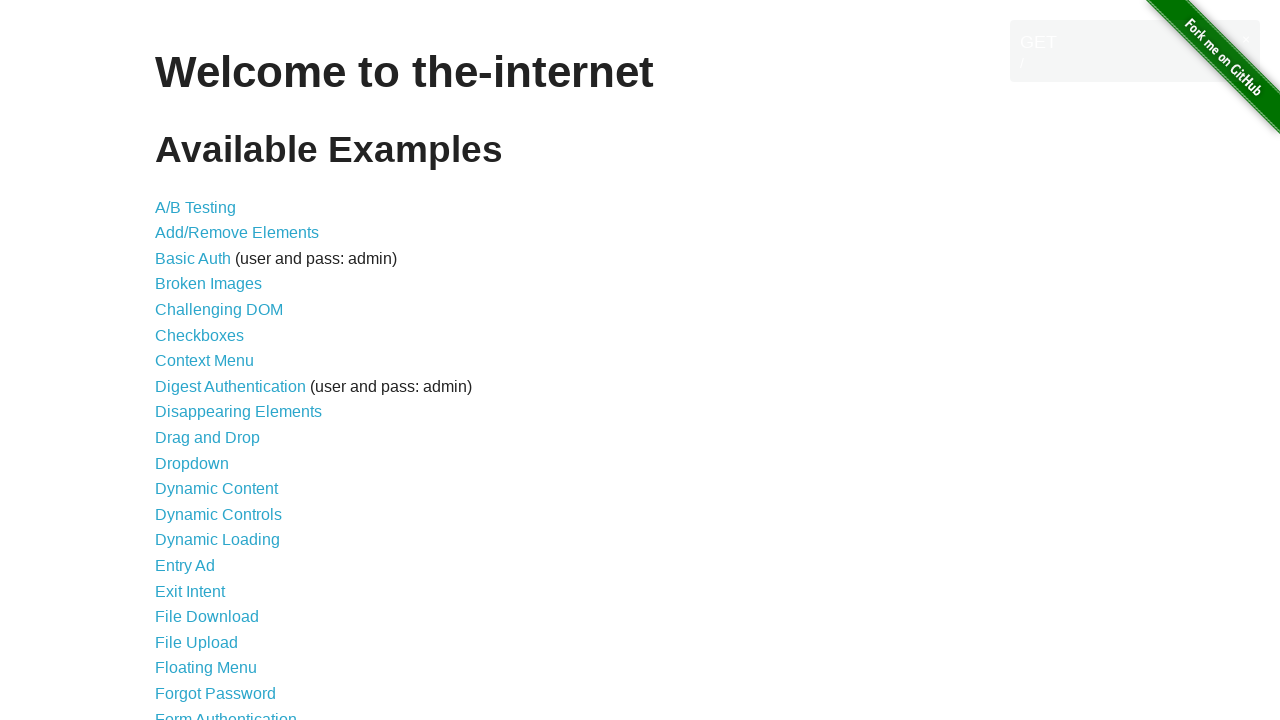

Displayed error Growl notification with title 'ERROR'
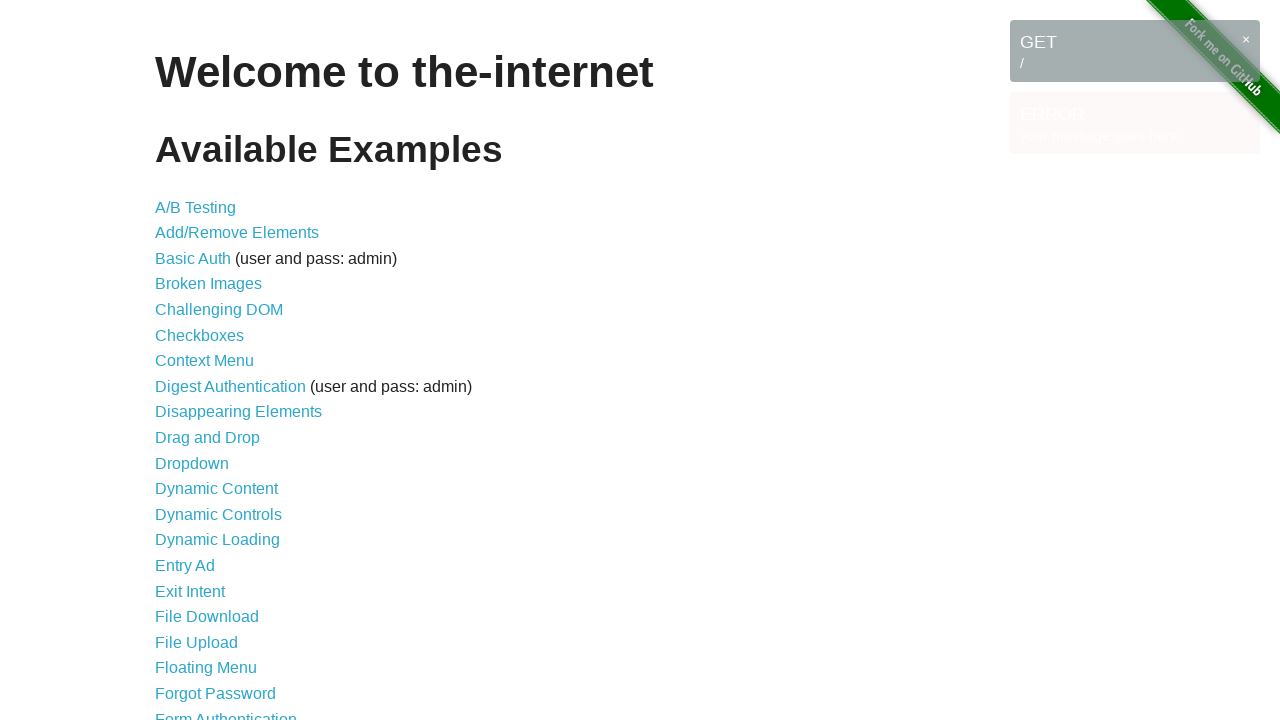

Displayed notice Growl notification with title 'Notice'
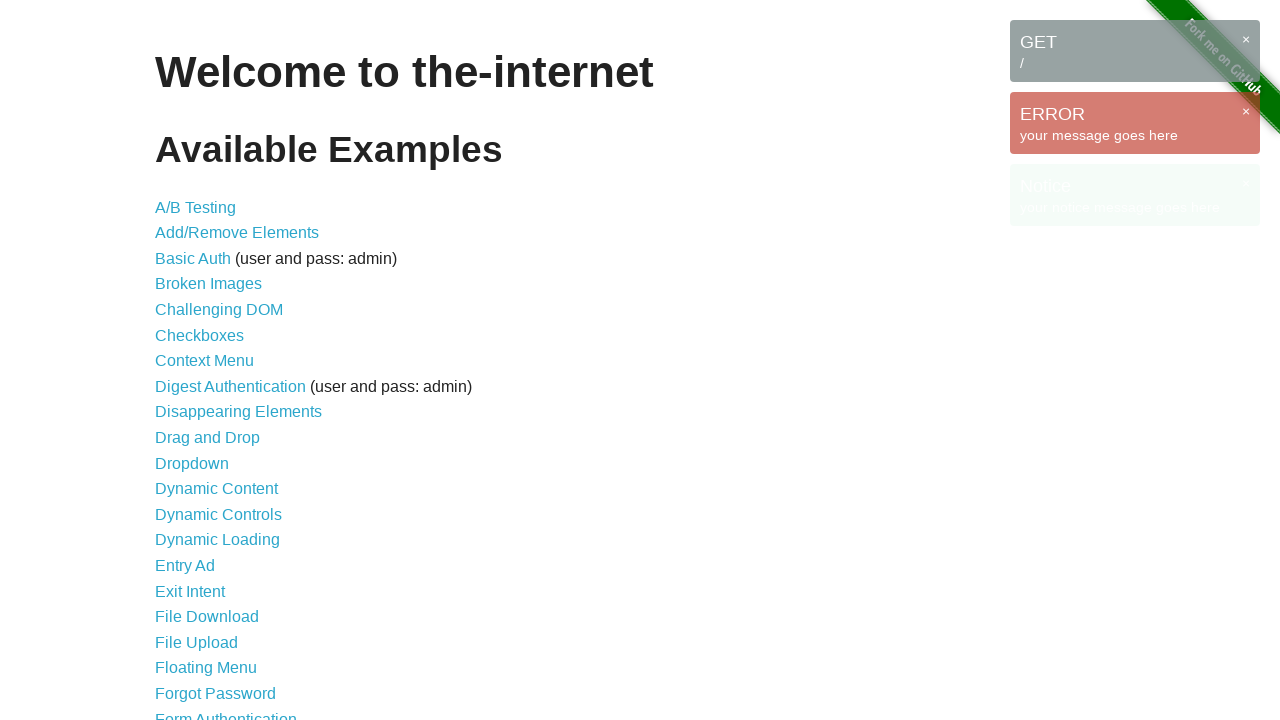

Displayed warning Growl notification with title 'Warning!'
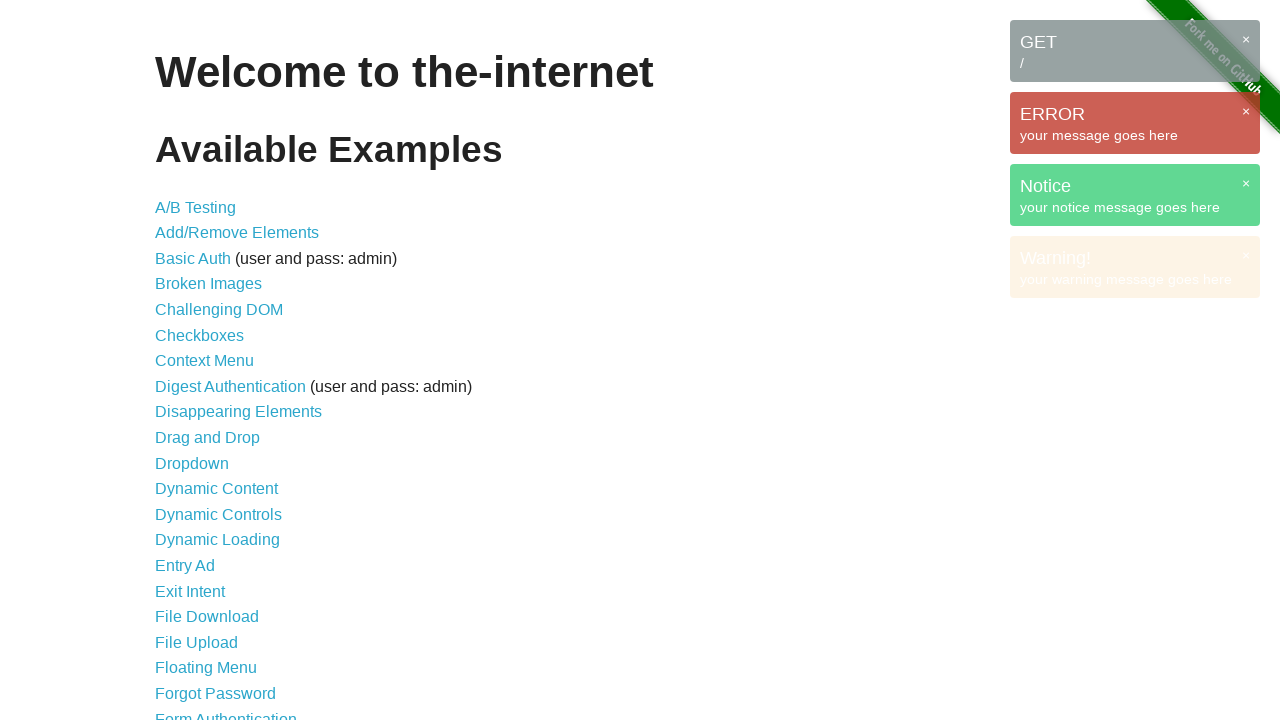

All Growl notification messages became visible
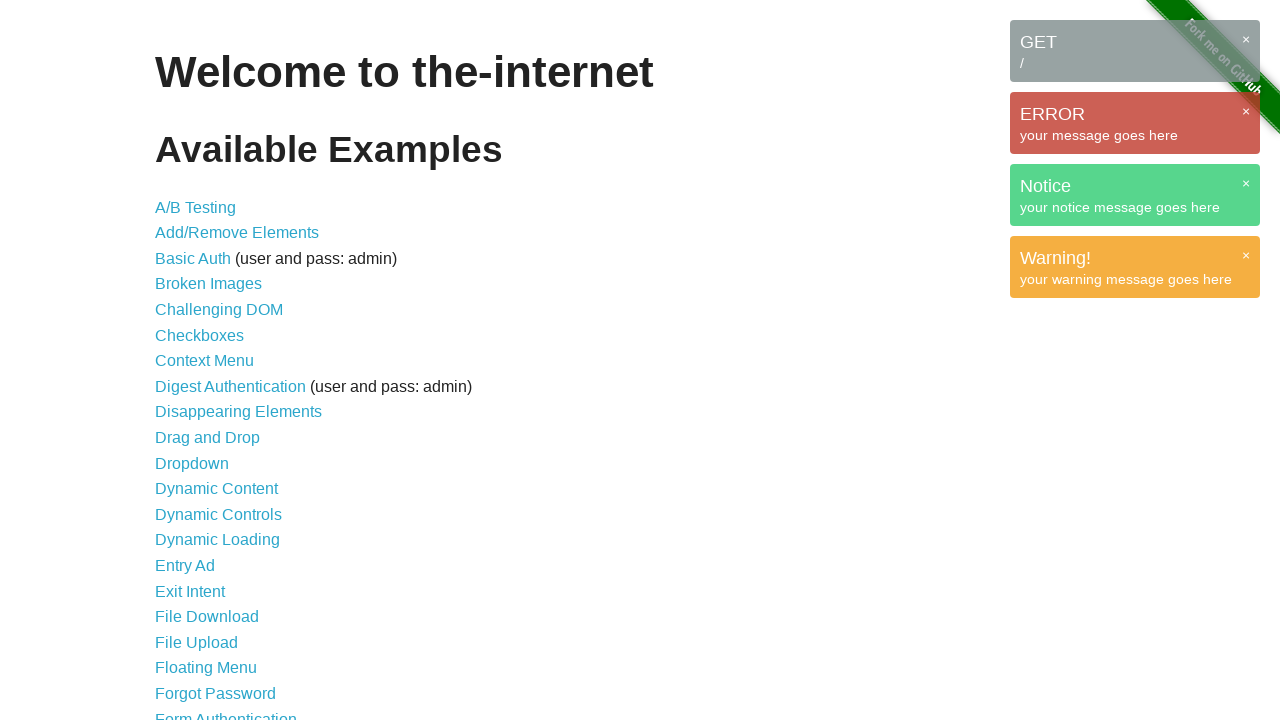

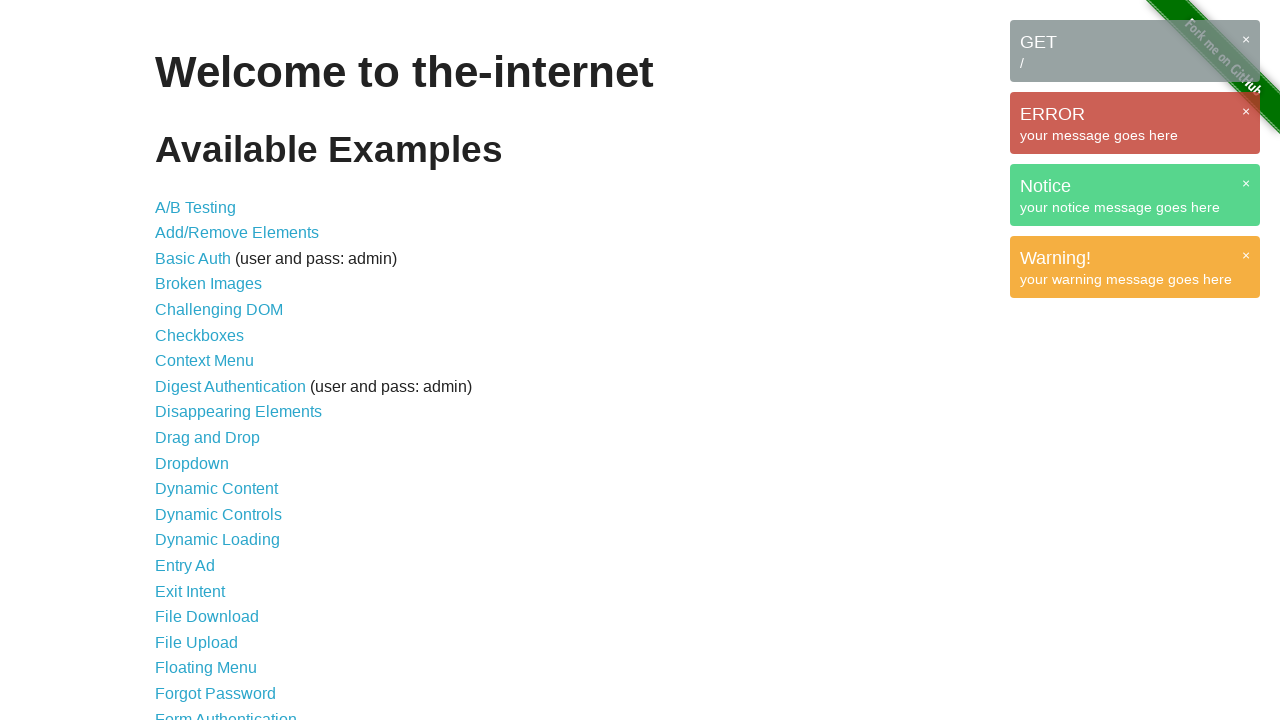